Verifies that the selection text disappears after refreshing the page

Starting URL: https://demoqa.com/radio-button

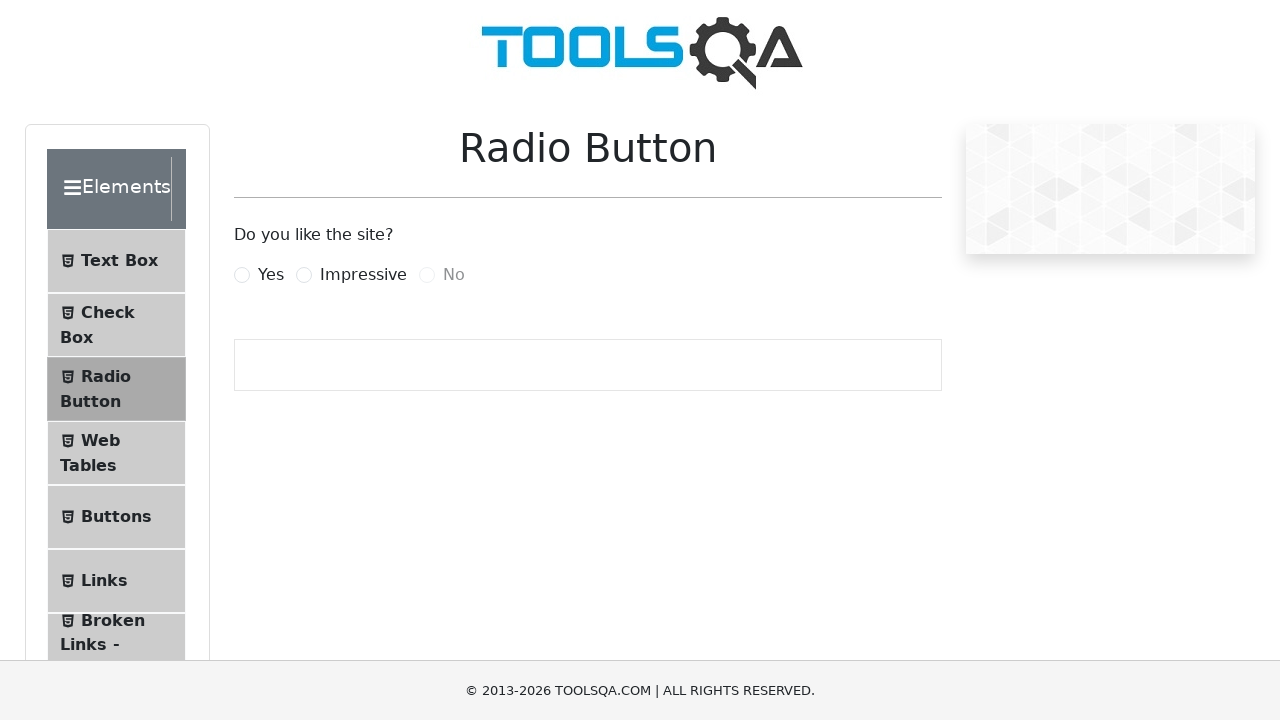

Clicked the Impressive radio button at (363, 275) on label[for='impressiveRadio']
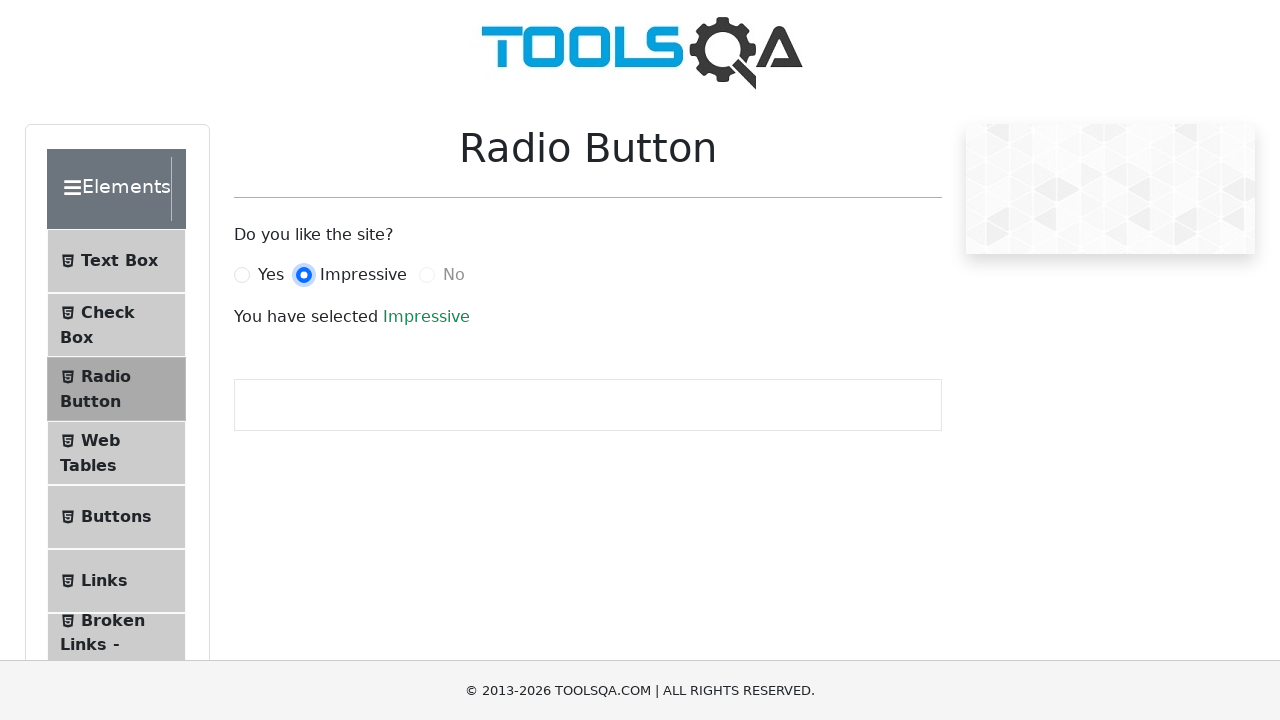

Verified that the Impressive radio button is checked
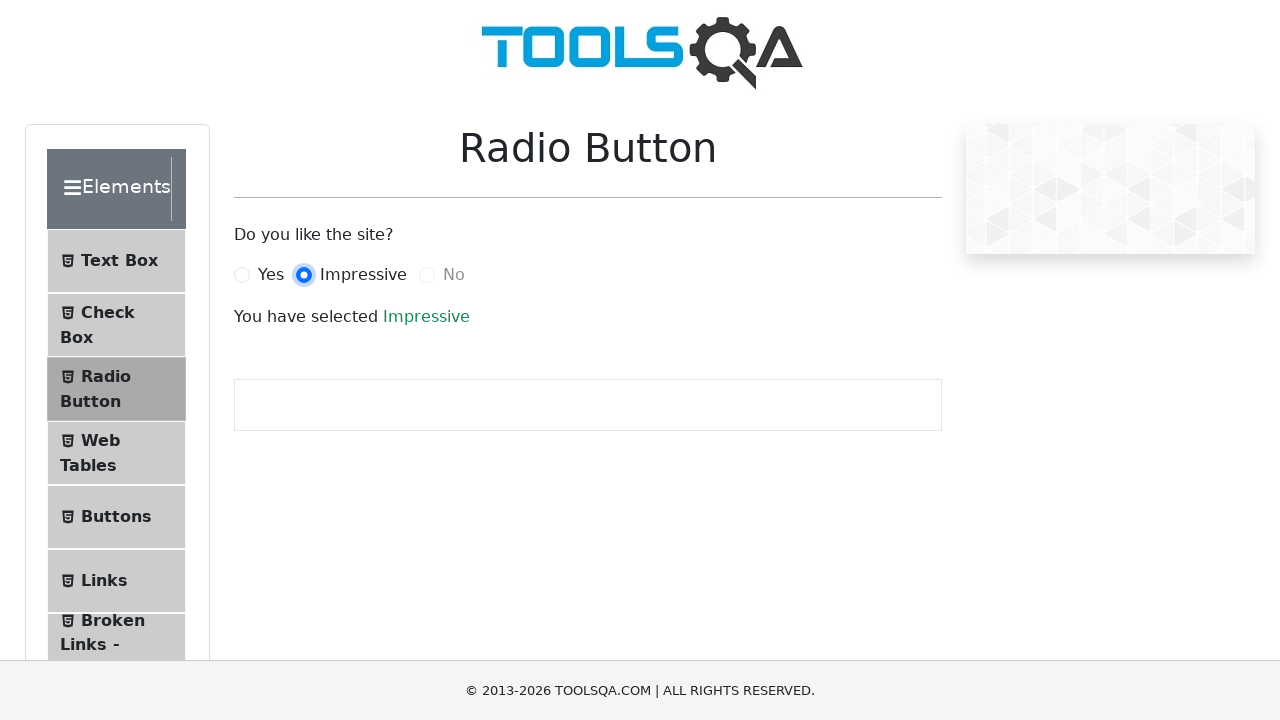

Waited for and verified the success text 'You have selected Impressive' is visible
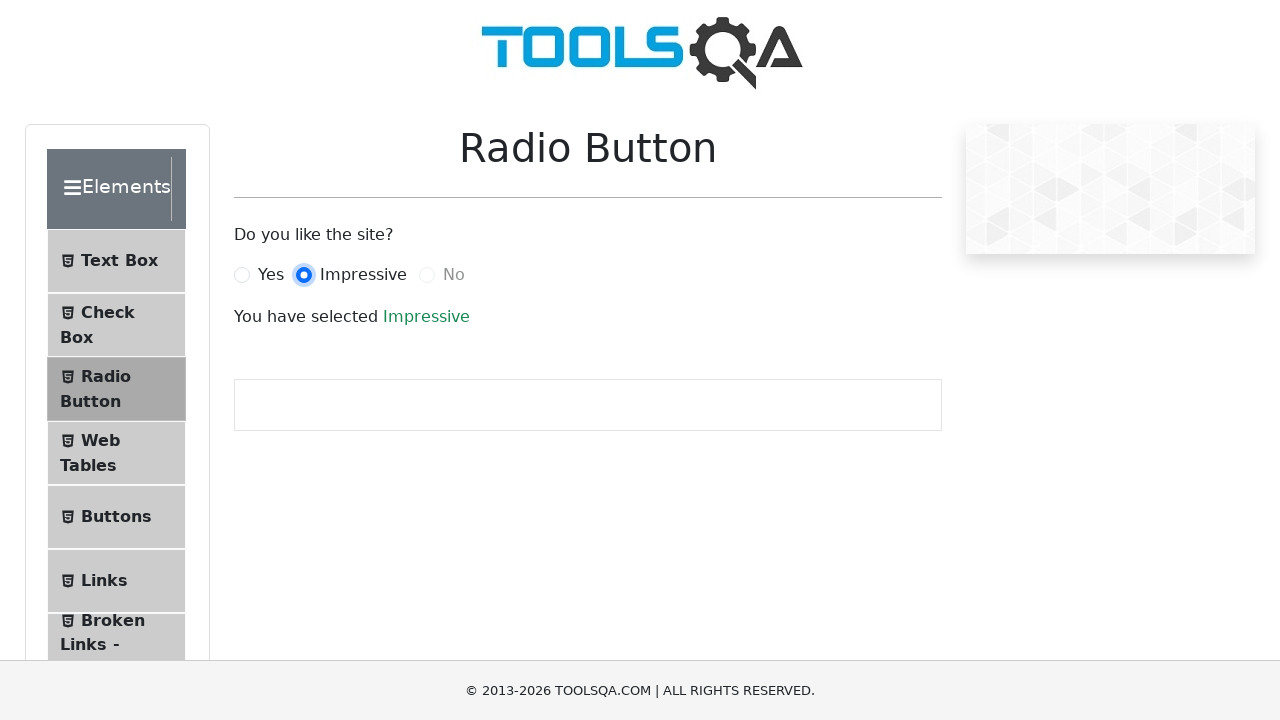

Reloaded the page
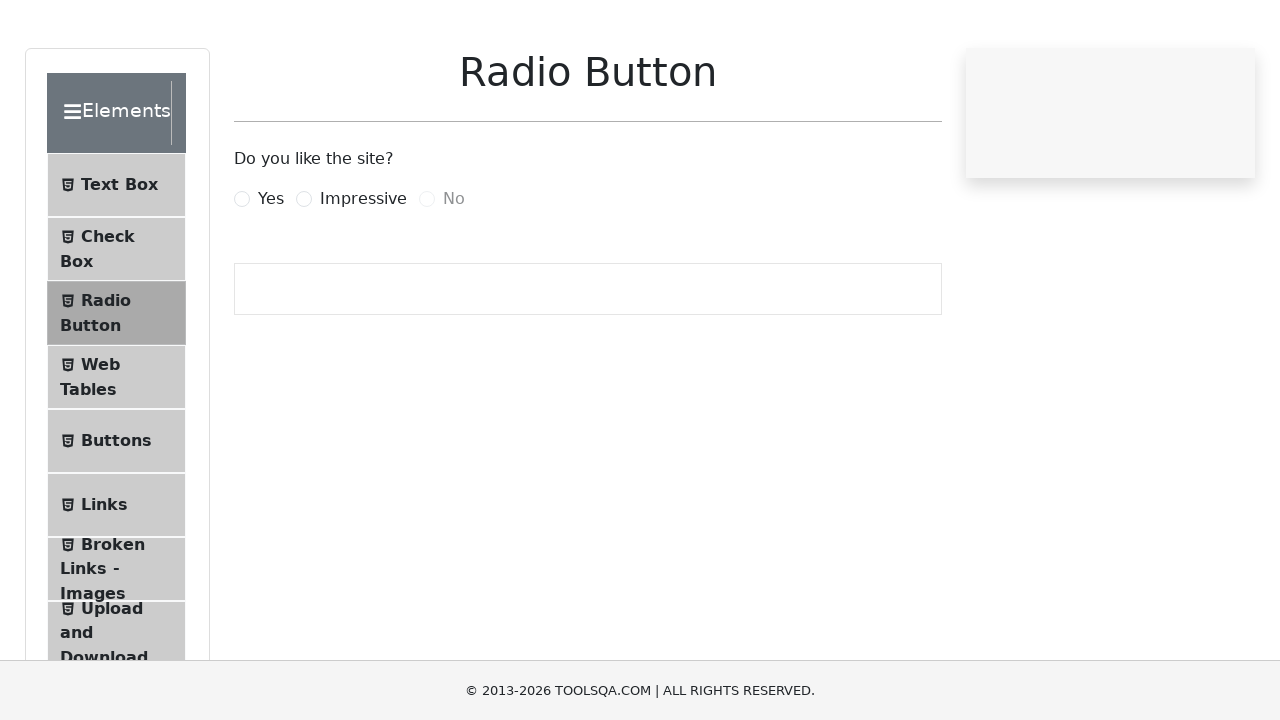

Verified that the selection text is no longer visible after refresh
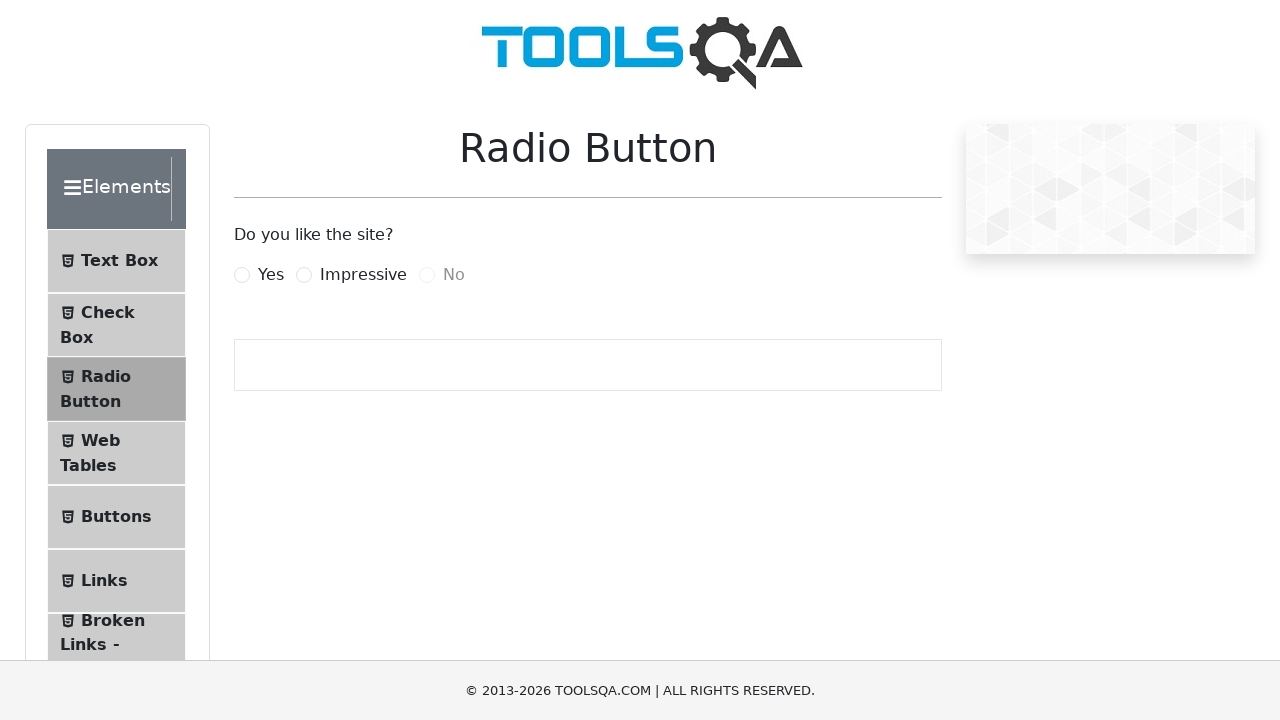

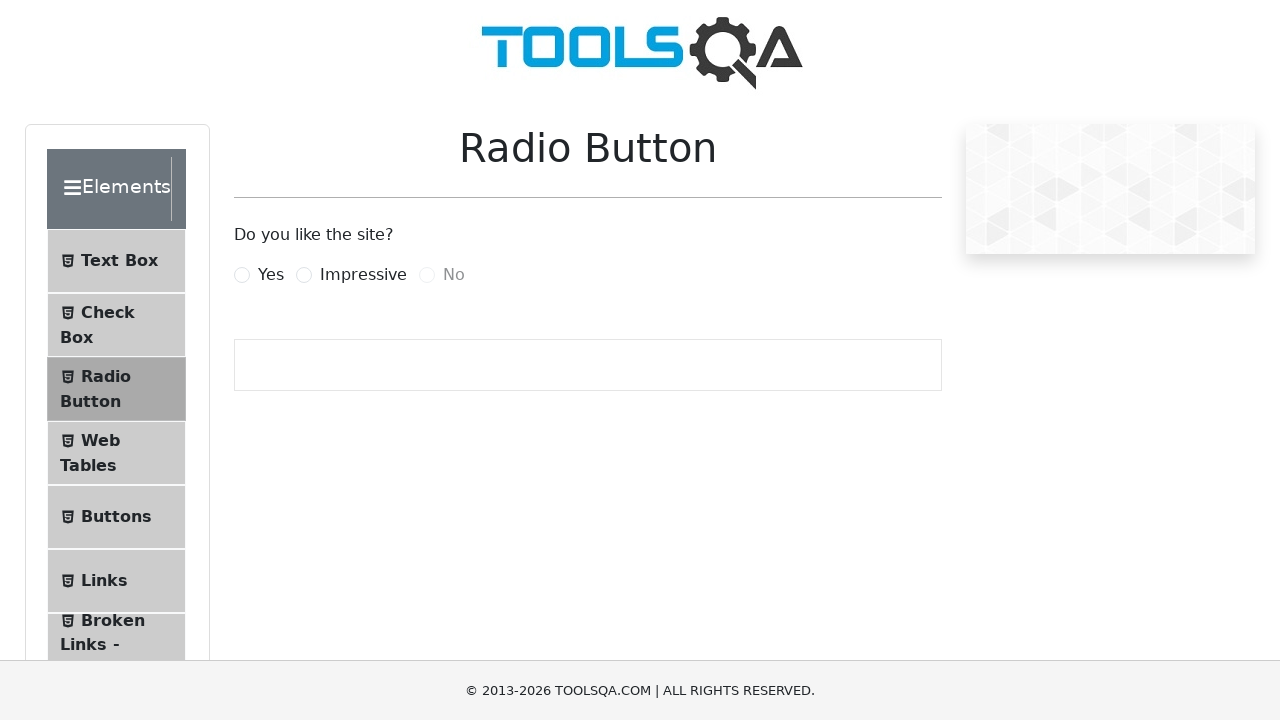